Tests drag and drop functionality on jQuery UI demo page, then performs a search on the main page

Starting URL: https://jqueryui.com/droppable/

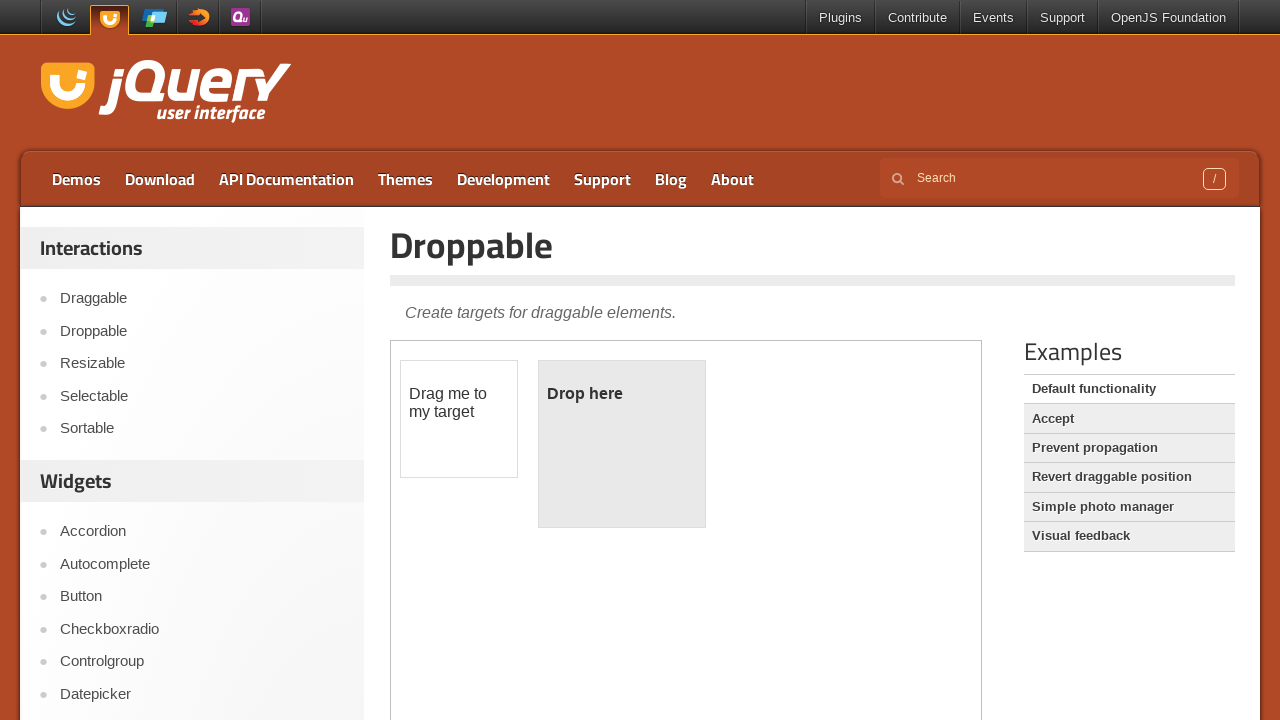

Located the iframe containing the drag and drop demo
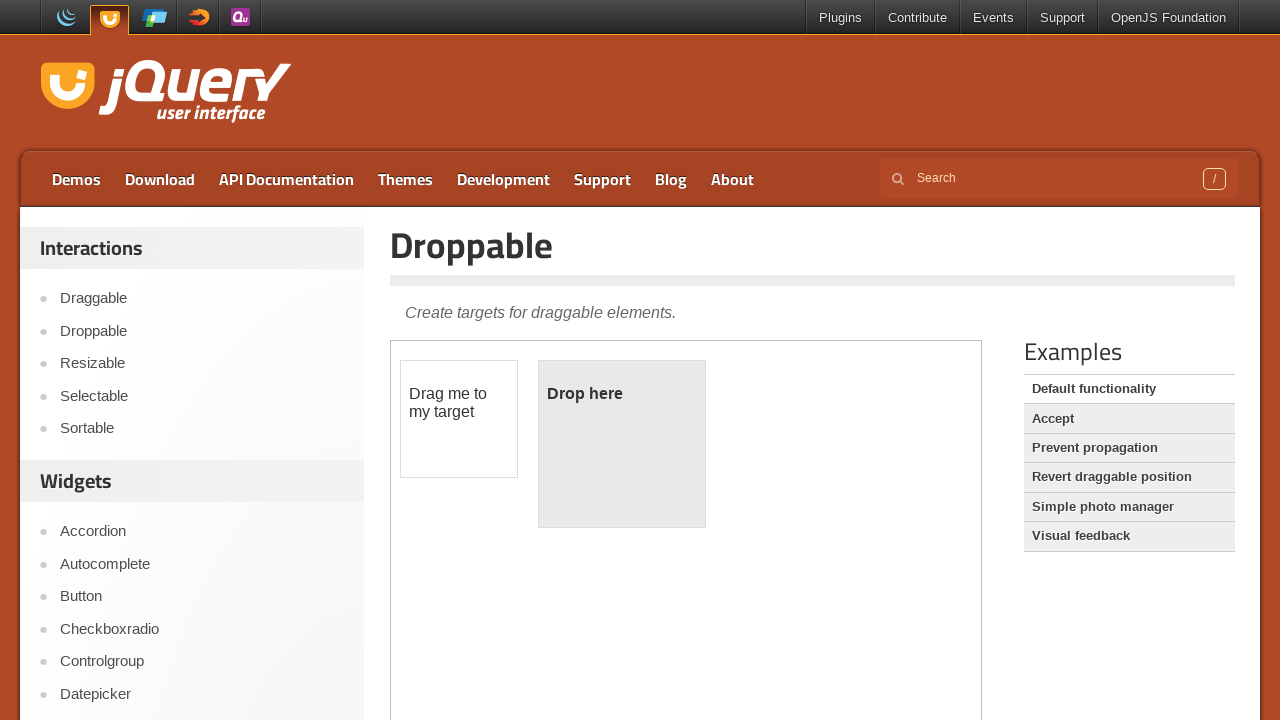

Located the draggable element
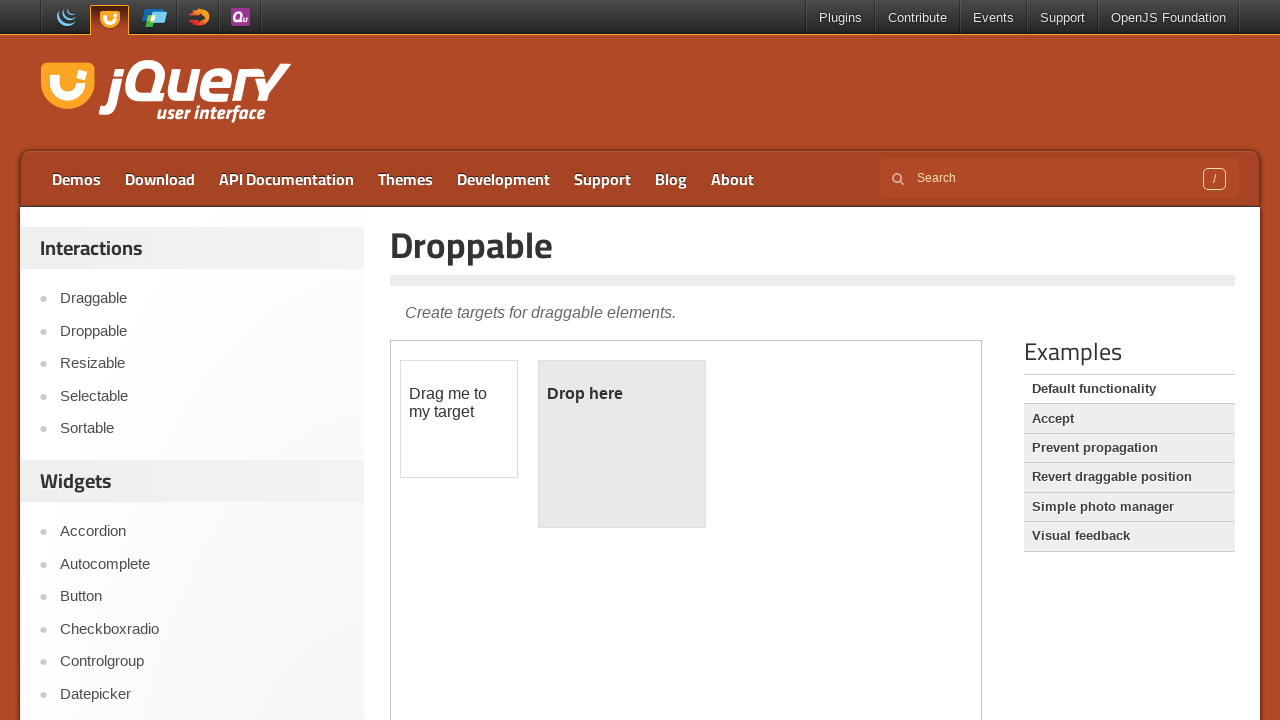

Located the droppable element
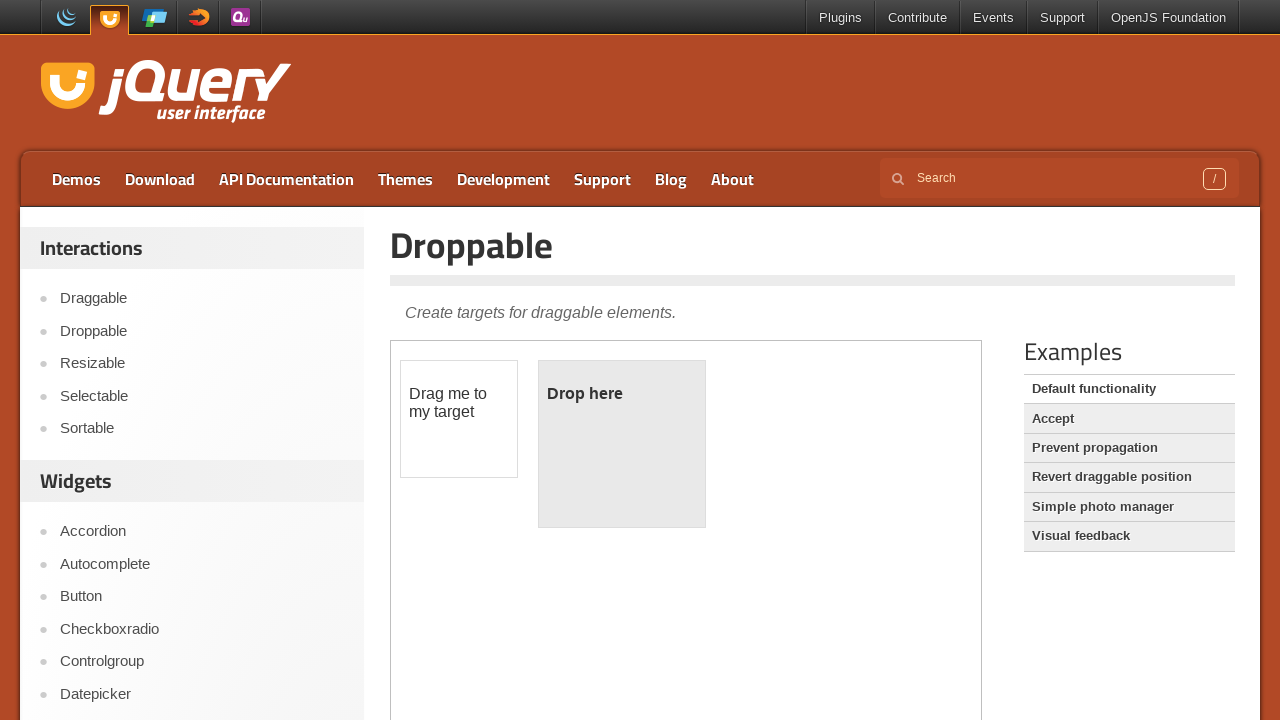

Dragged the draggable element to the droppable element at (622, 444)
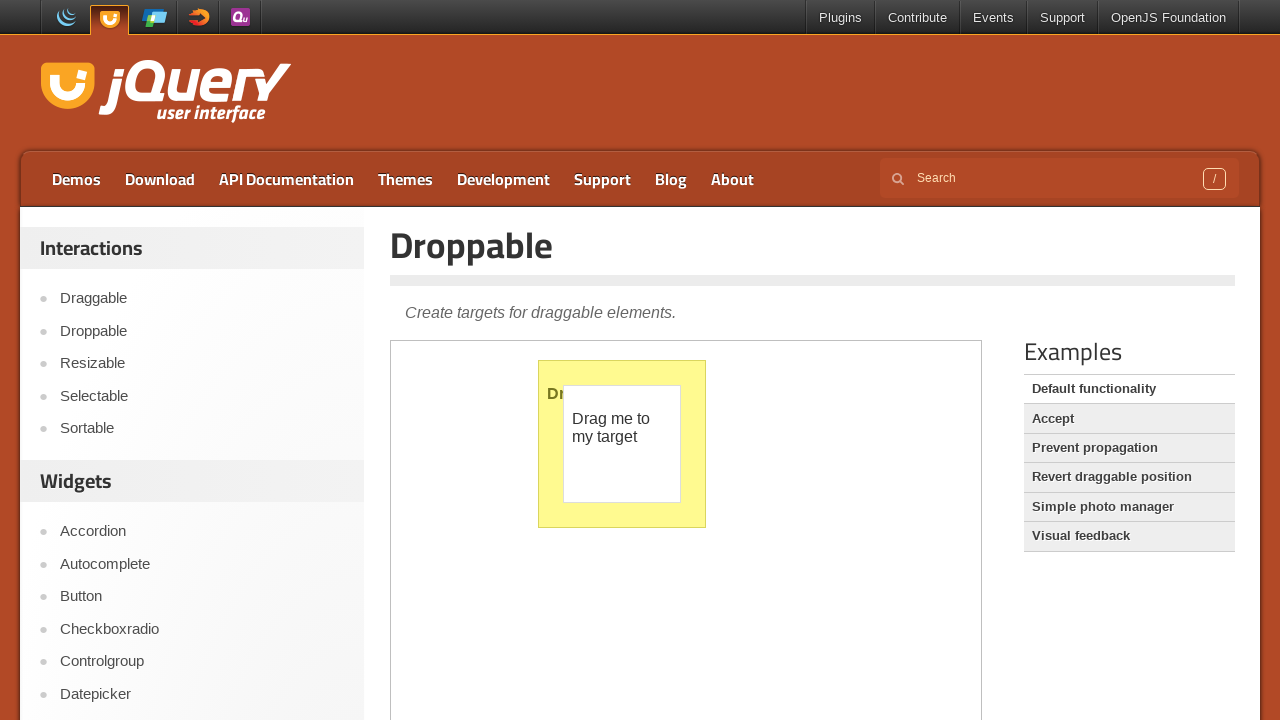

Located the search bar on the main page
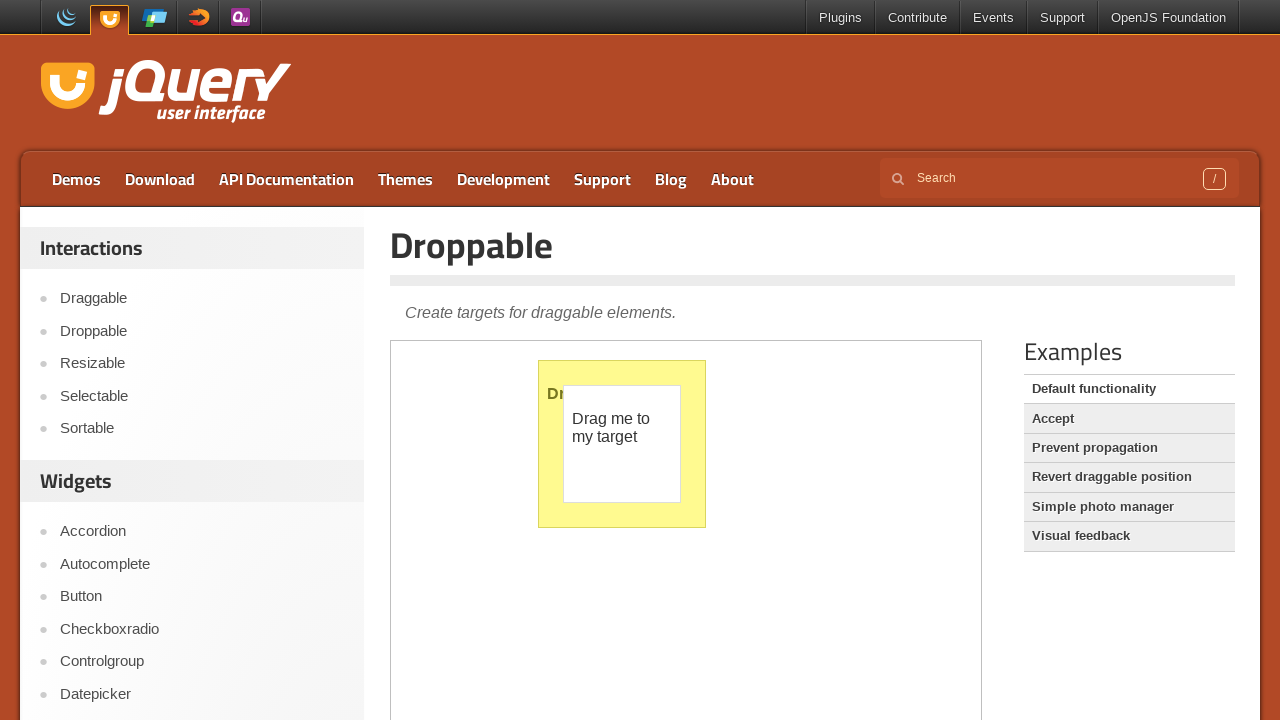

Filled the search bar with 'Java' on xpath=//input[starts-with(@name, 's')]
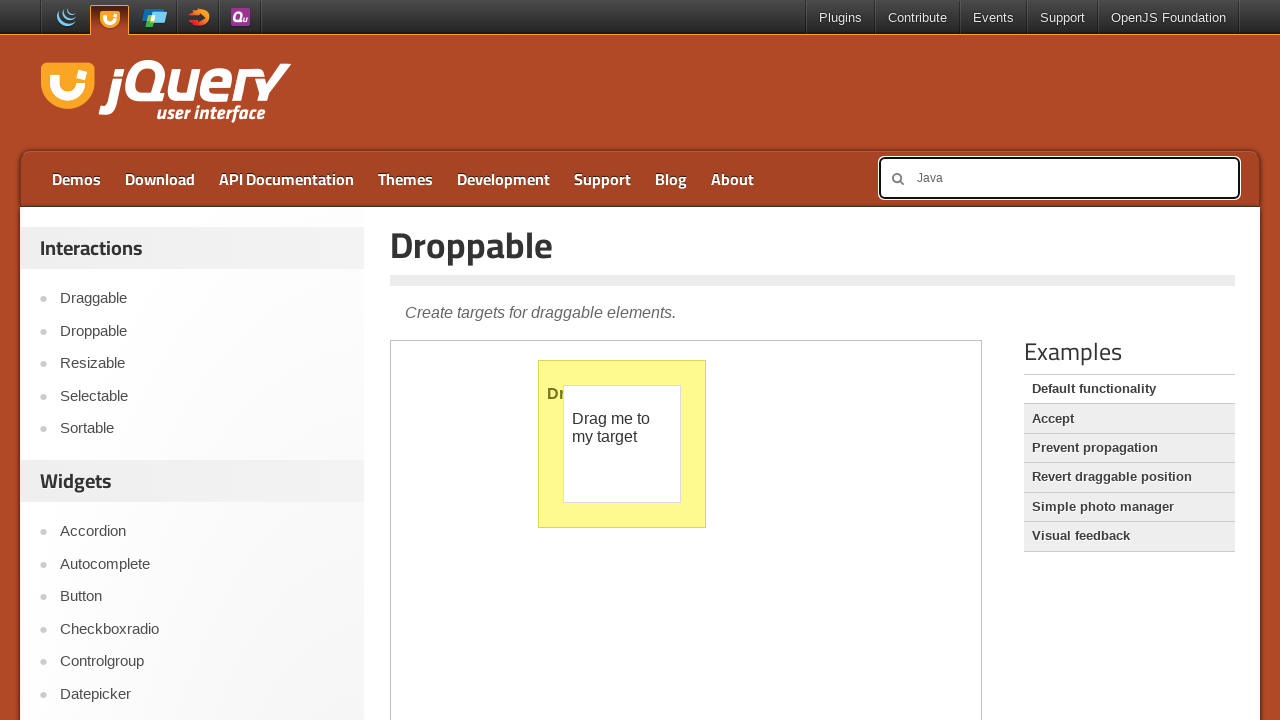

Pressed Enter to submit the search on xpath=//input[starts-with(@name, 's')]
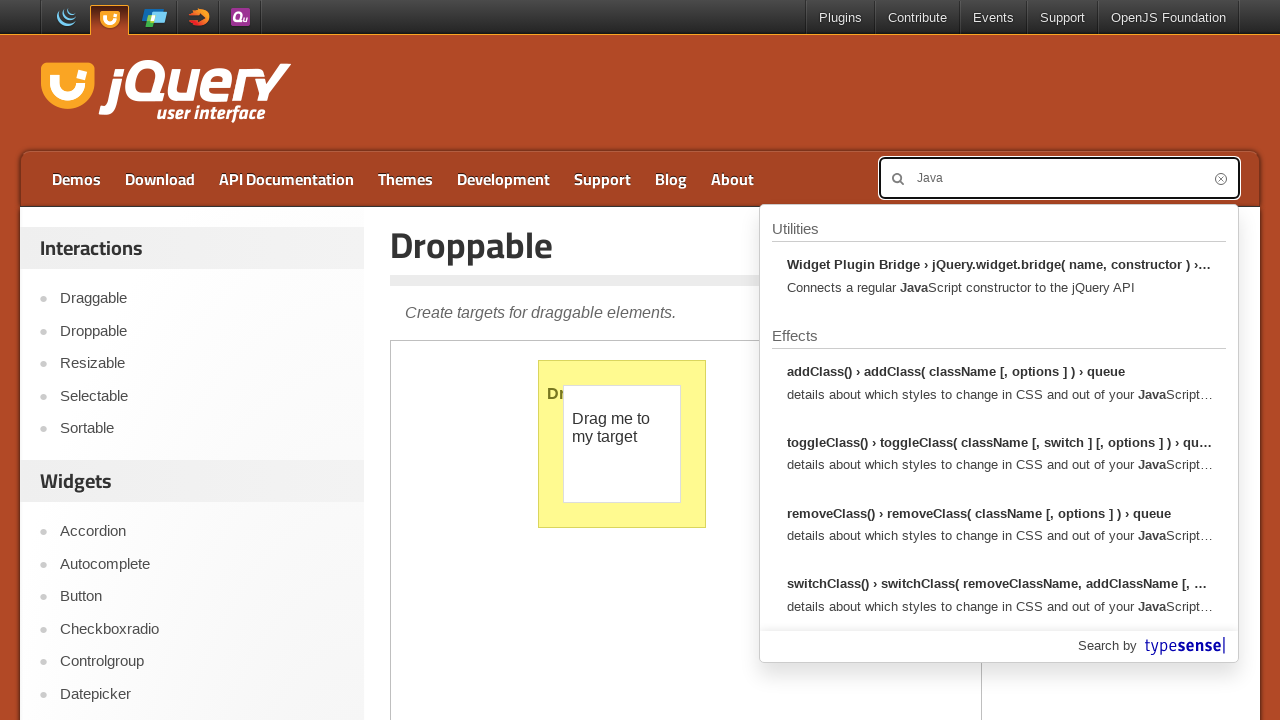

Waited for search results to load
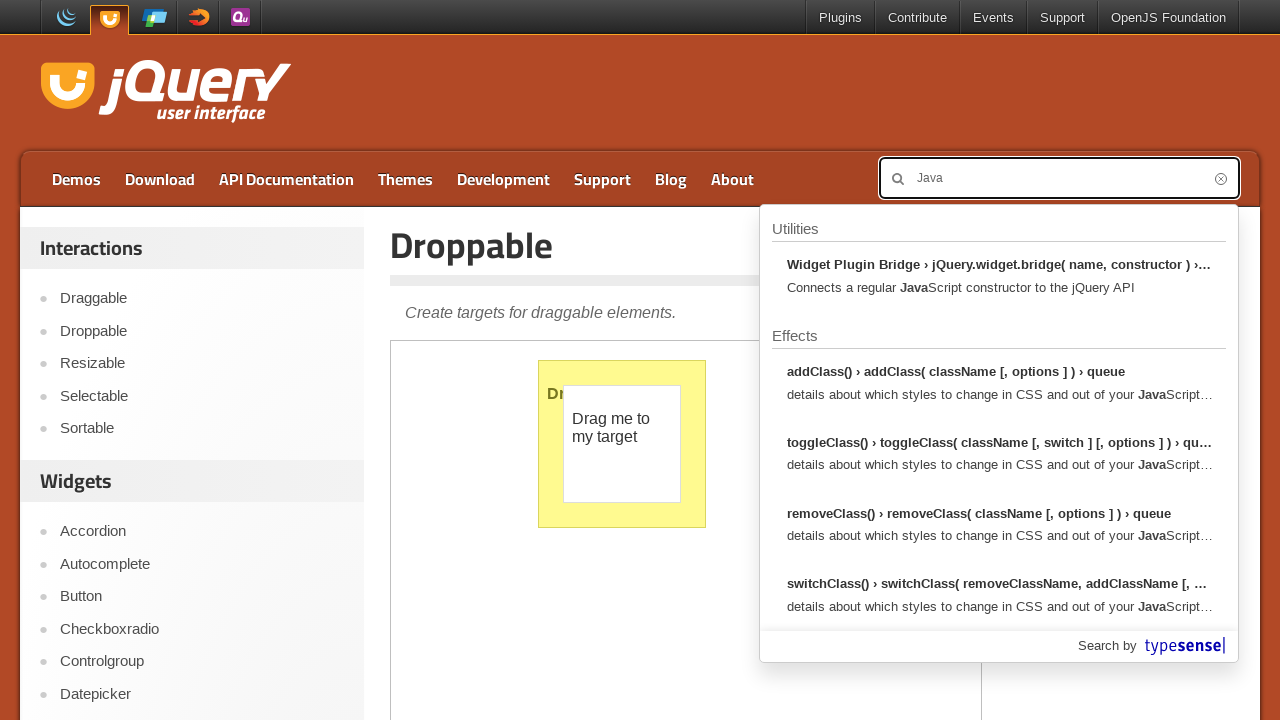

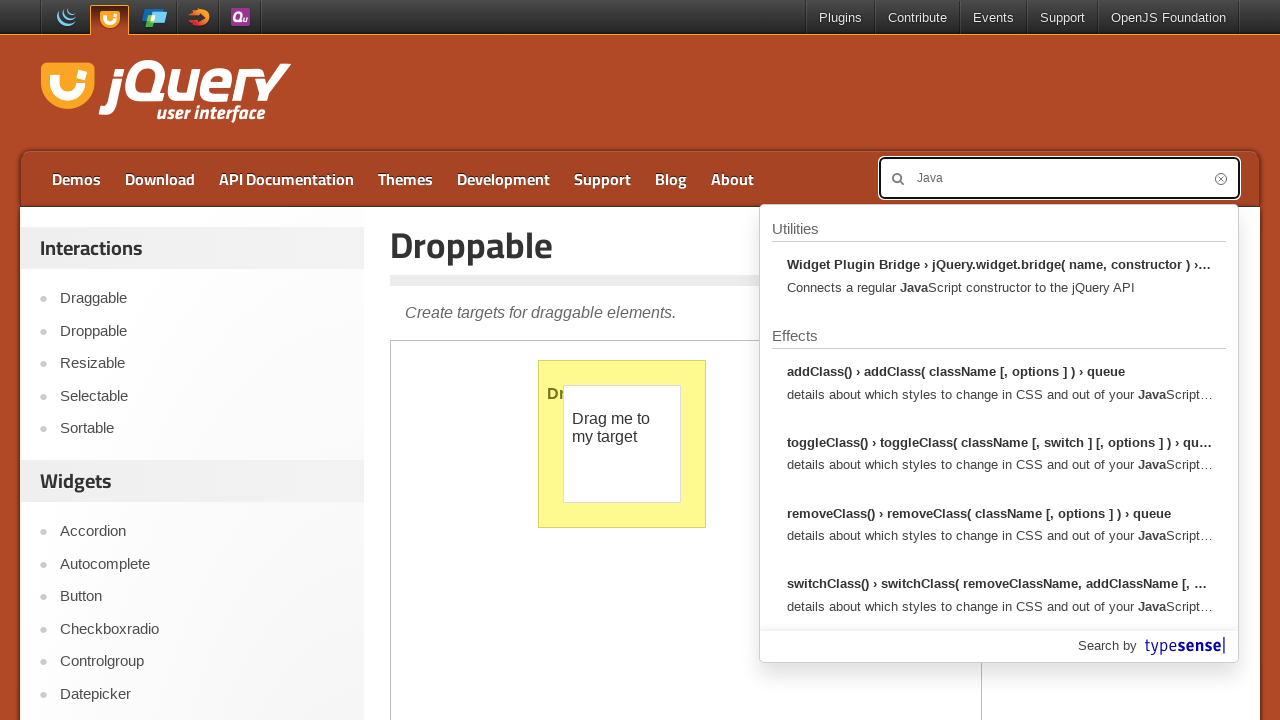